Tests deleting the first user from the member list by selecting and clicking the delete button

Starting URL: https://devops-proj-testing-4ee4d.web.app/

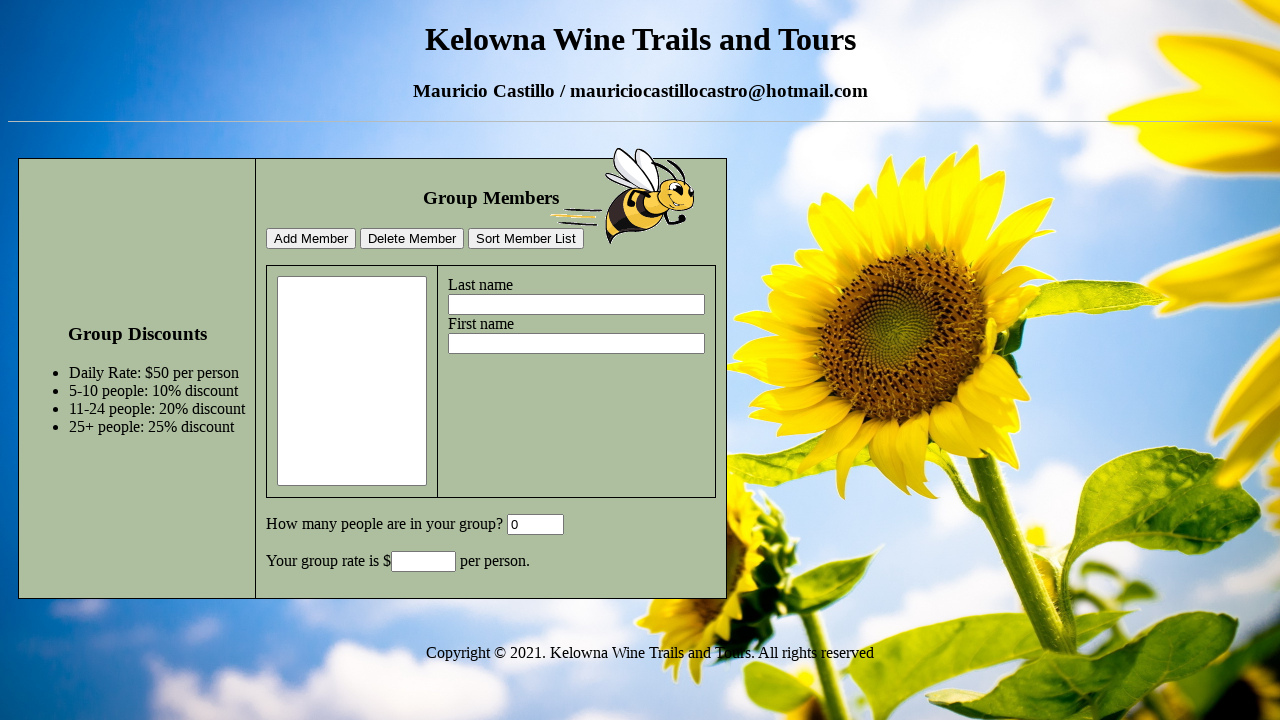

Filled lastname field with 'SecondLastName' on input[name='lastname']
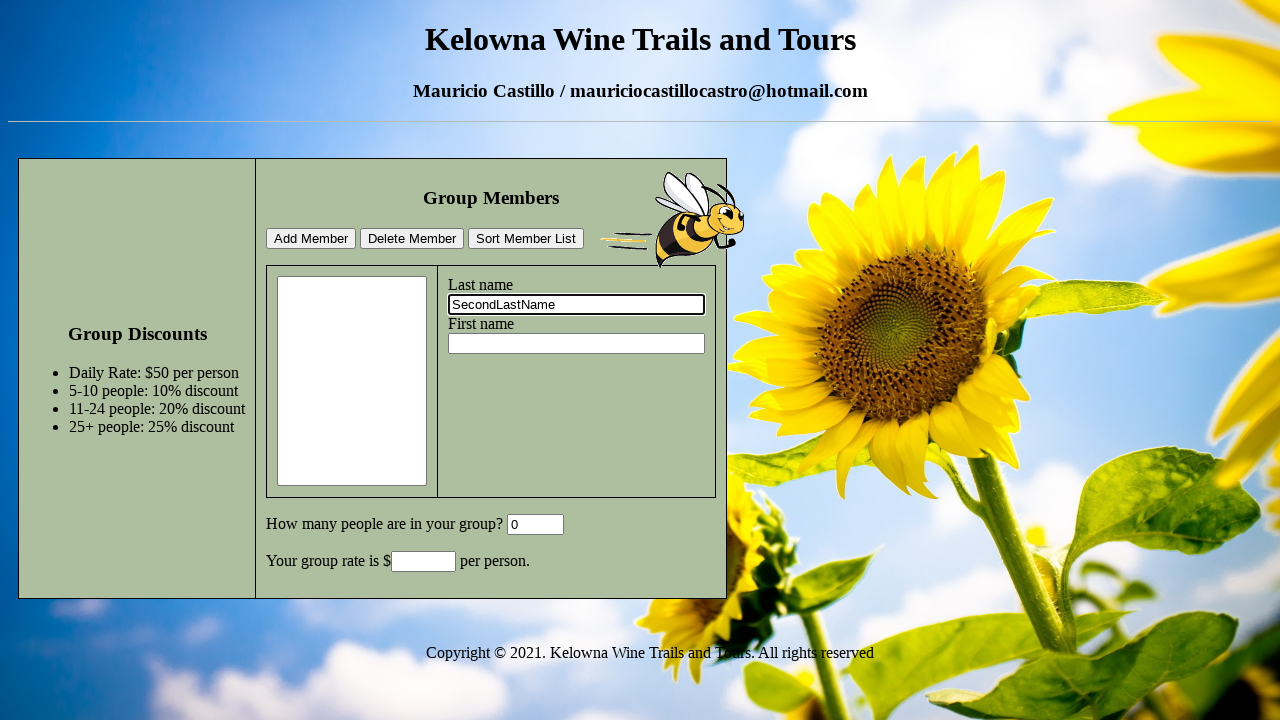

Filled firstname field with 'SecondName' on input[name='firstname']
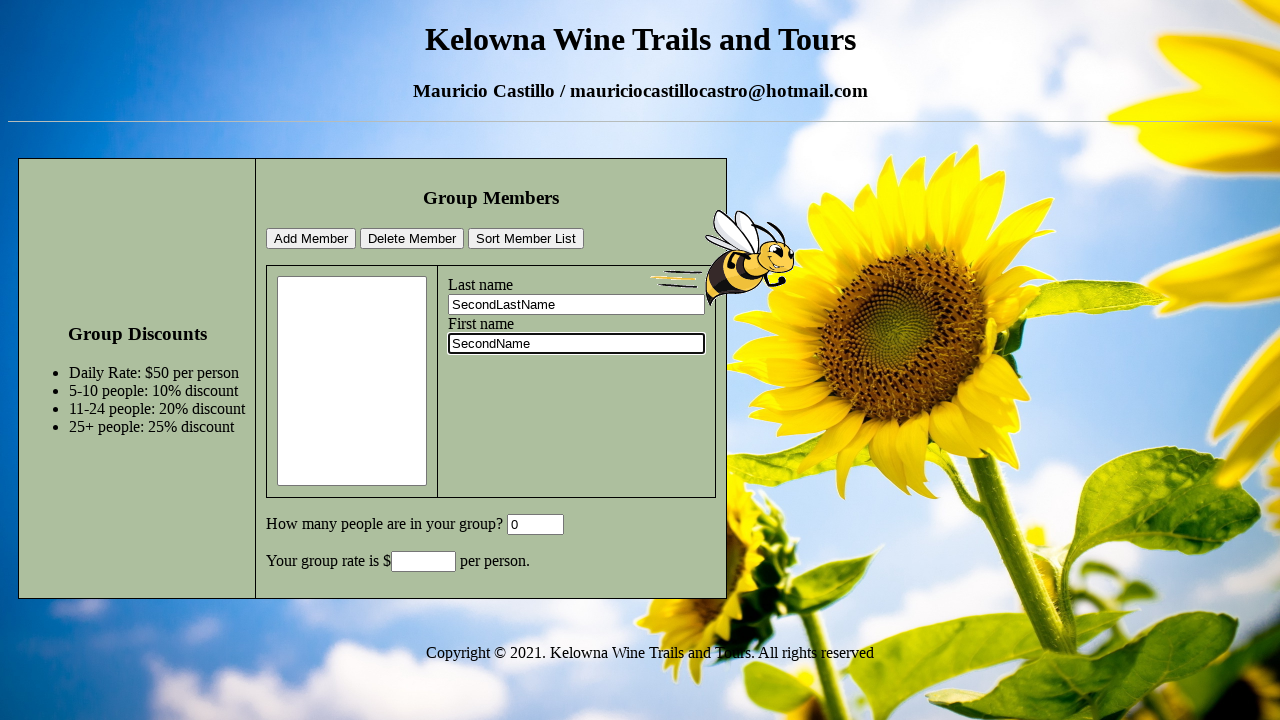

Cleared GroupSize field on #GroupSize
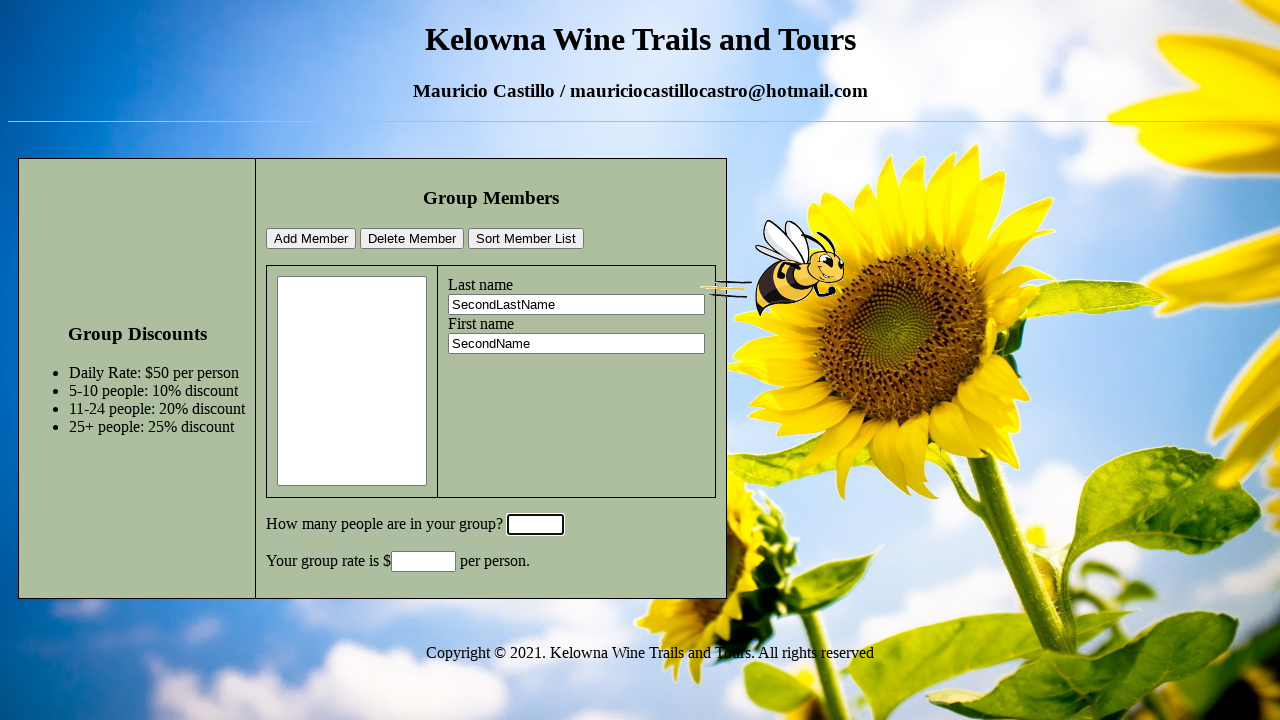

Set GroupSize to 6 on #GroupSize
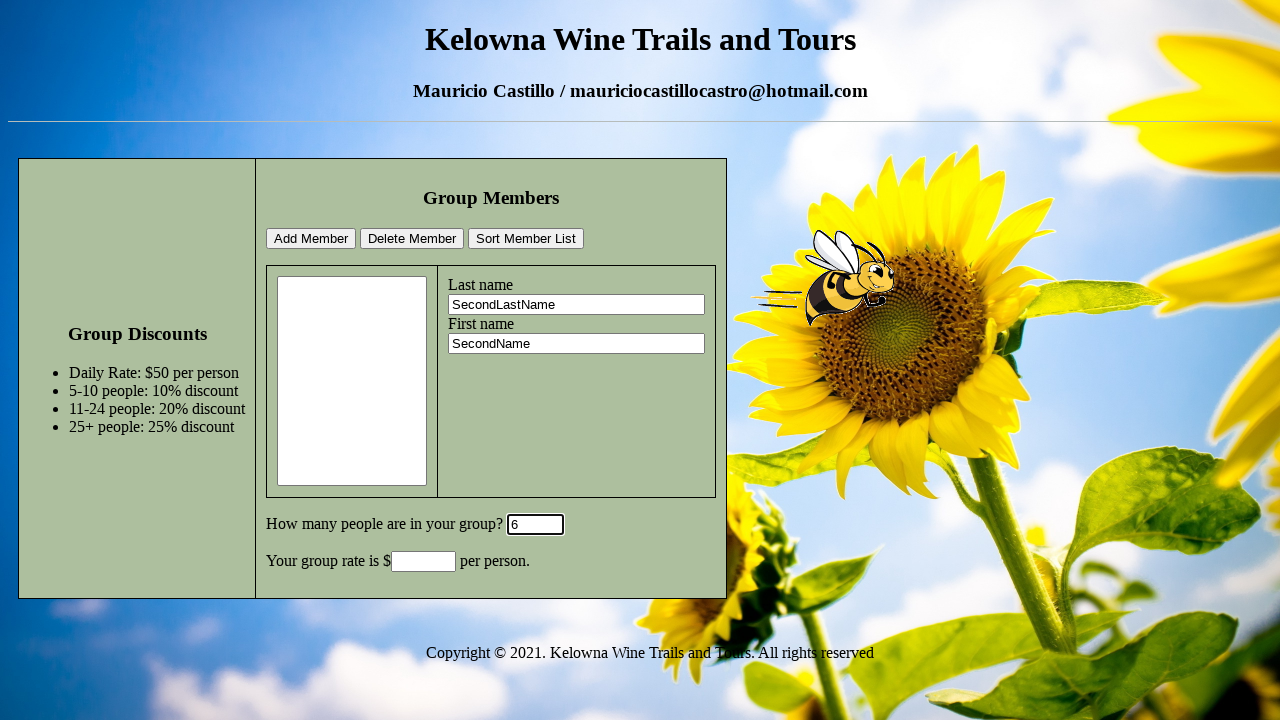

Clicked add member button to add second member at (311, 239) on #addMemberBtn
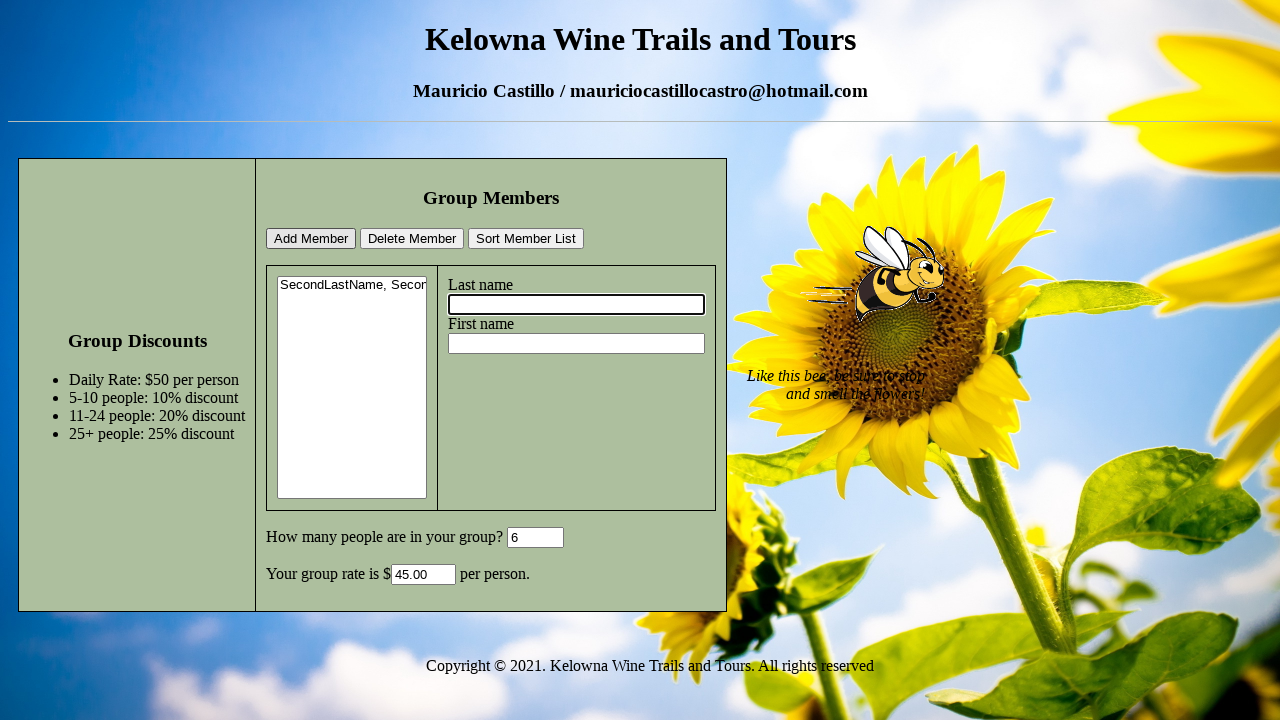

Filled lastname field with 'FirstLastName' on input[name='lastname']
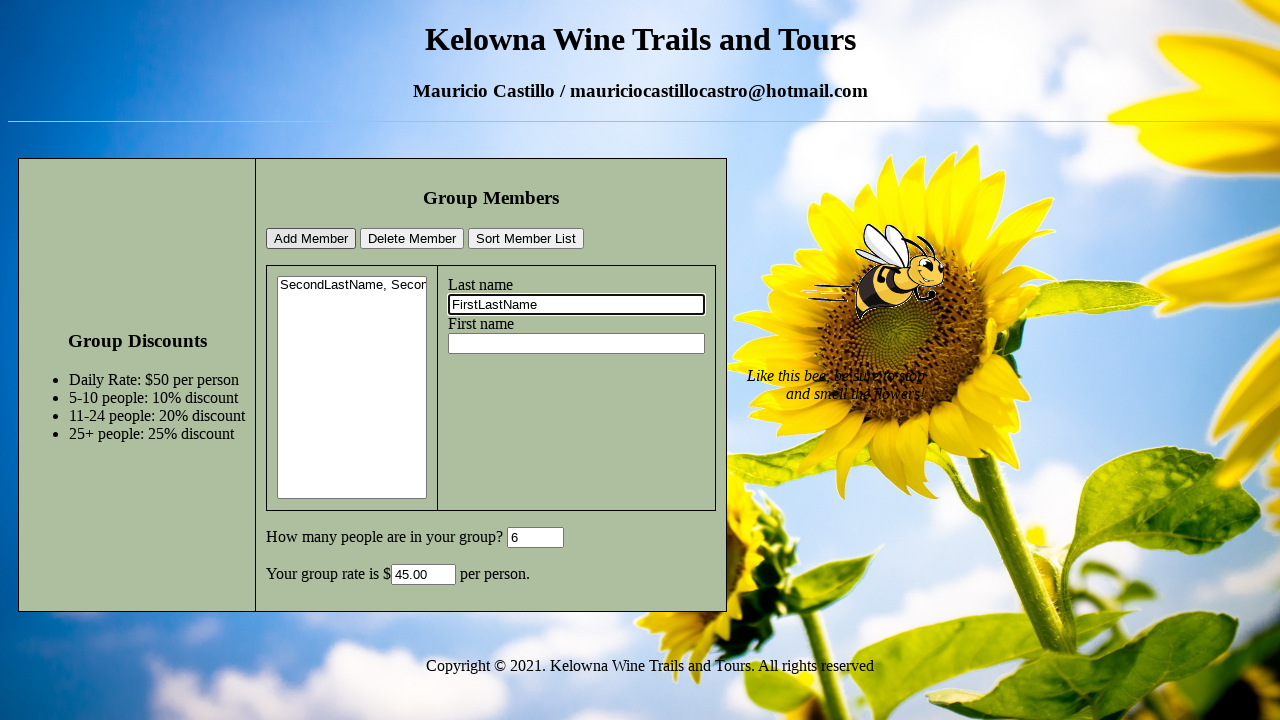

Filled firstname field with 'FirstName' on input[name='firstname']
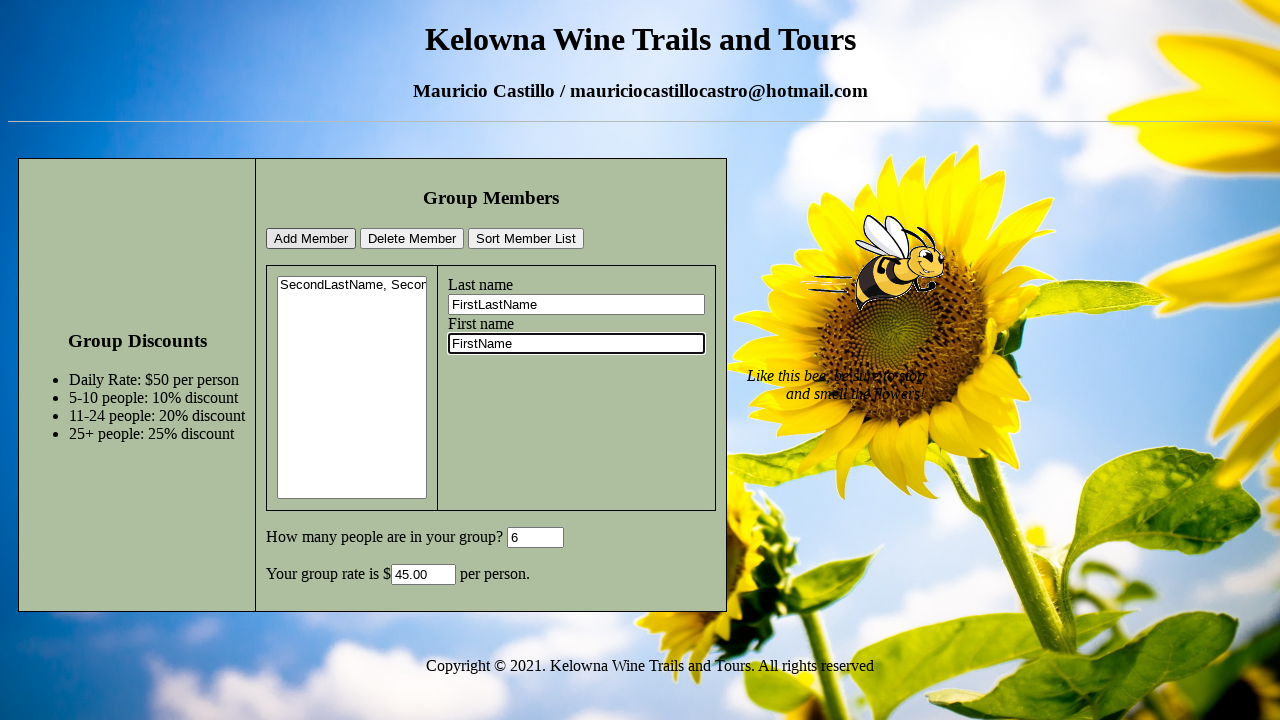

Cleared GroupSize field on #GroupSize
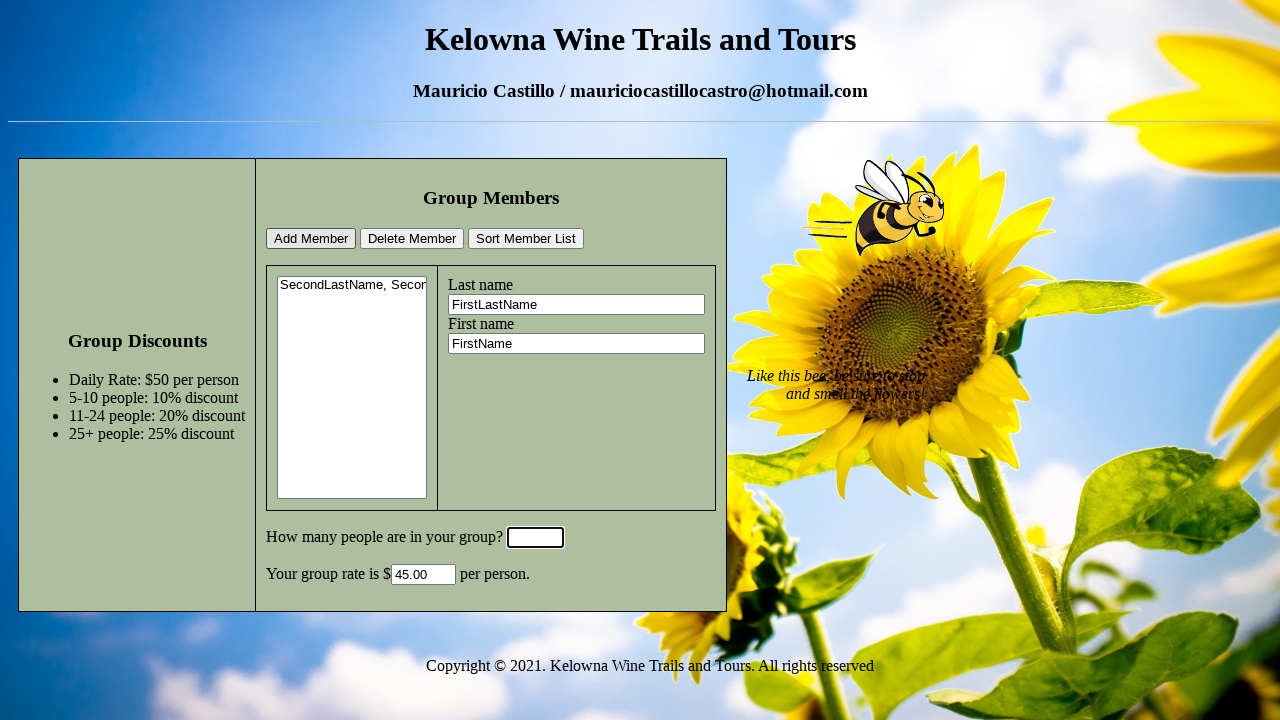

Set GroupSize to 1 on #GroupSize
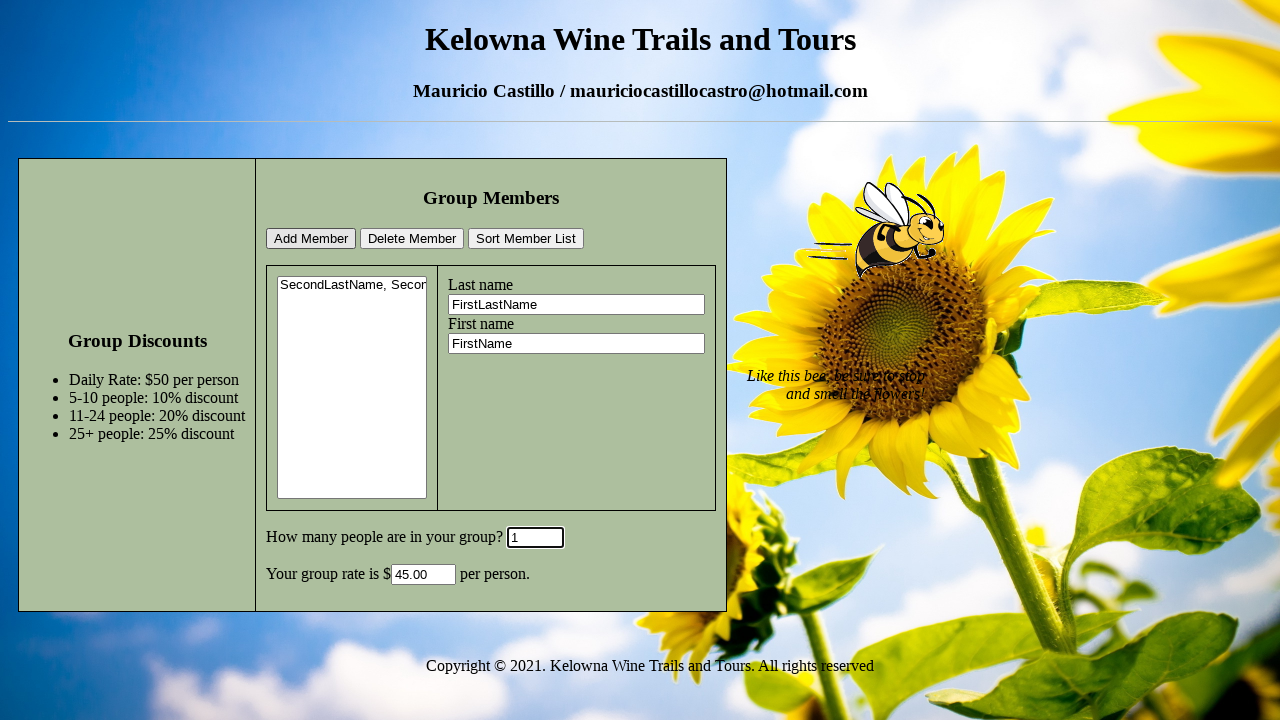

Clicked add member button to add first member at (311, 239) on #addMemberBtn
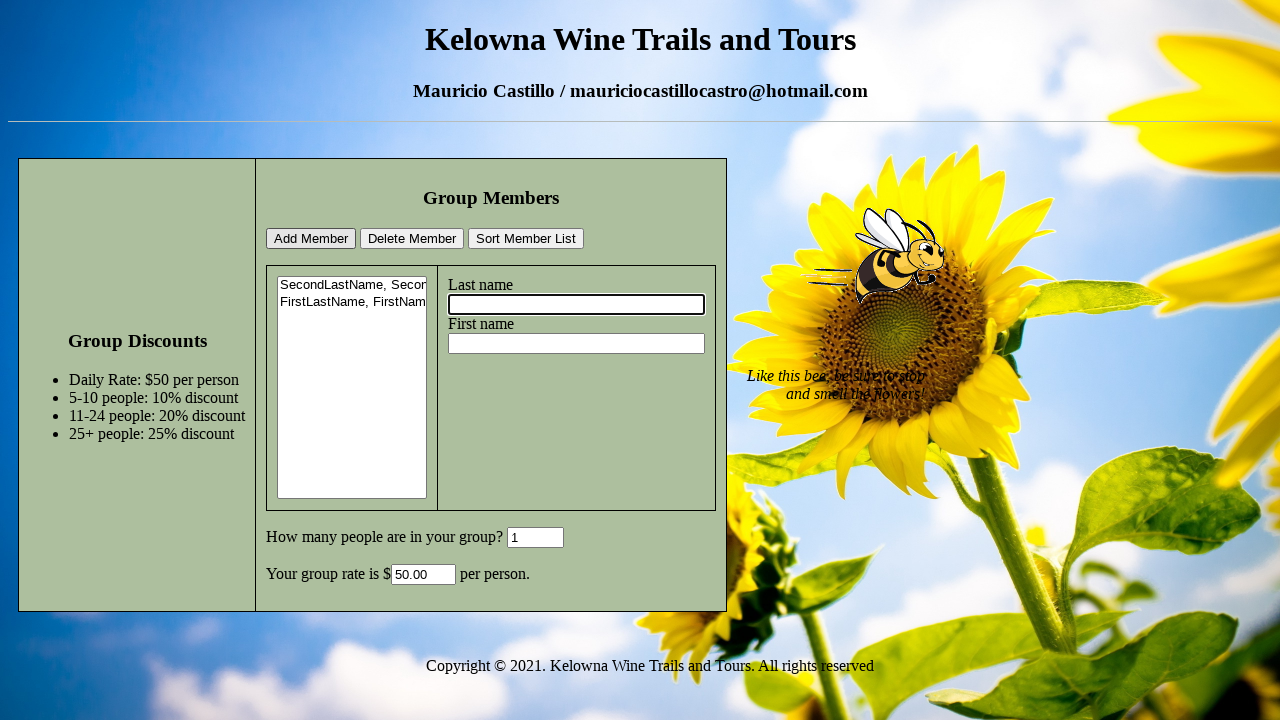

Filled lastname field with 'ThirdLastName' on input[name='lastname']
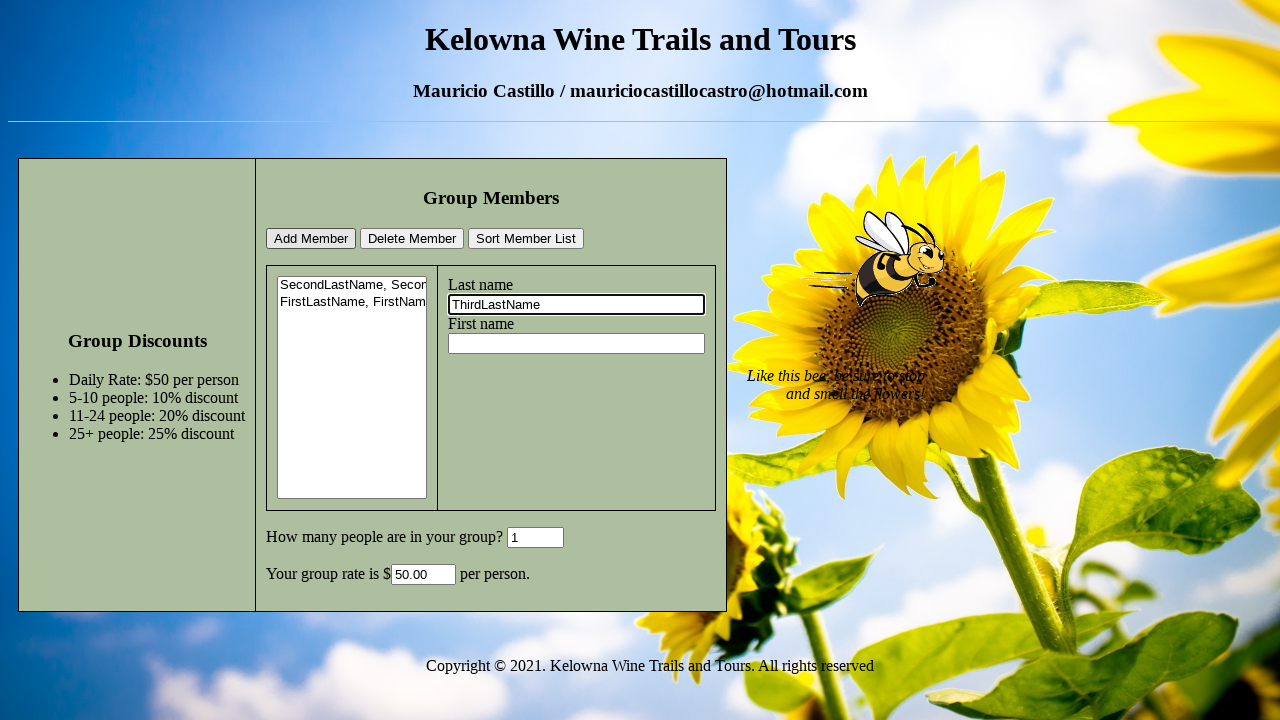

Filled firstname field with 'ThirdName' on input[name='firstname']
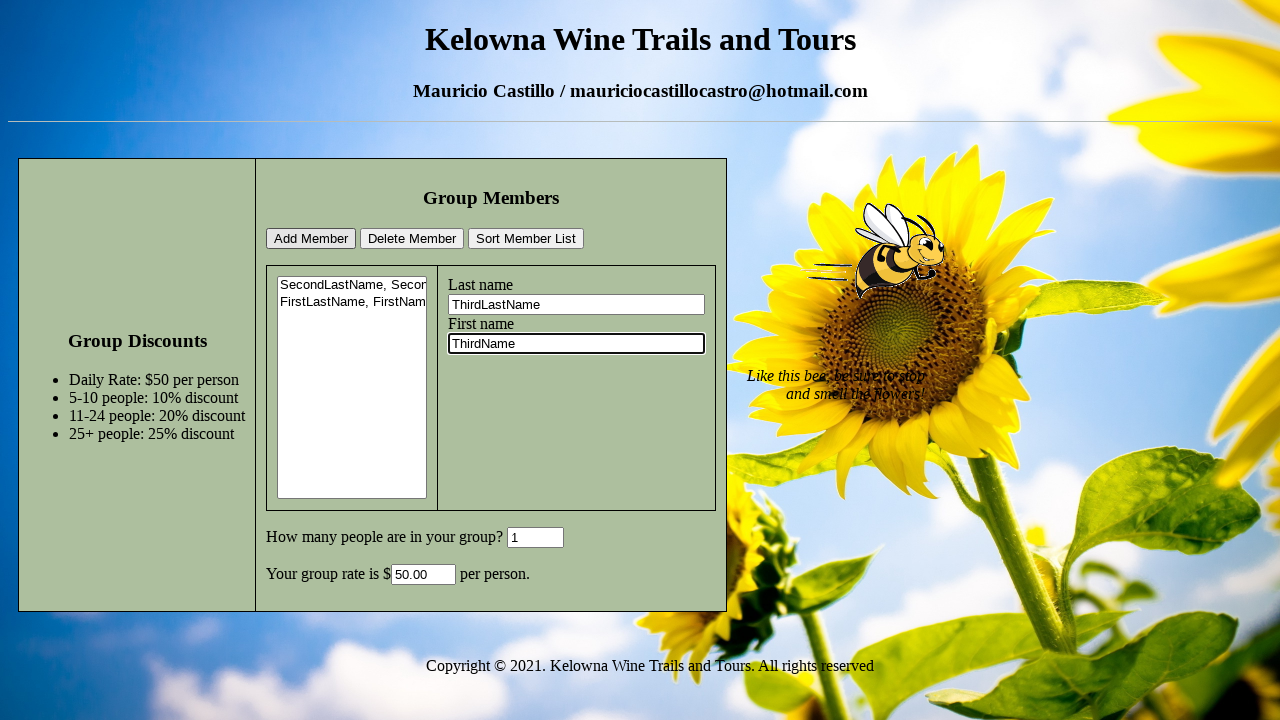

Cleared GroupSize field on #GroupSize
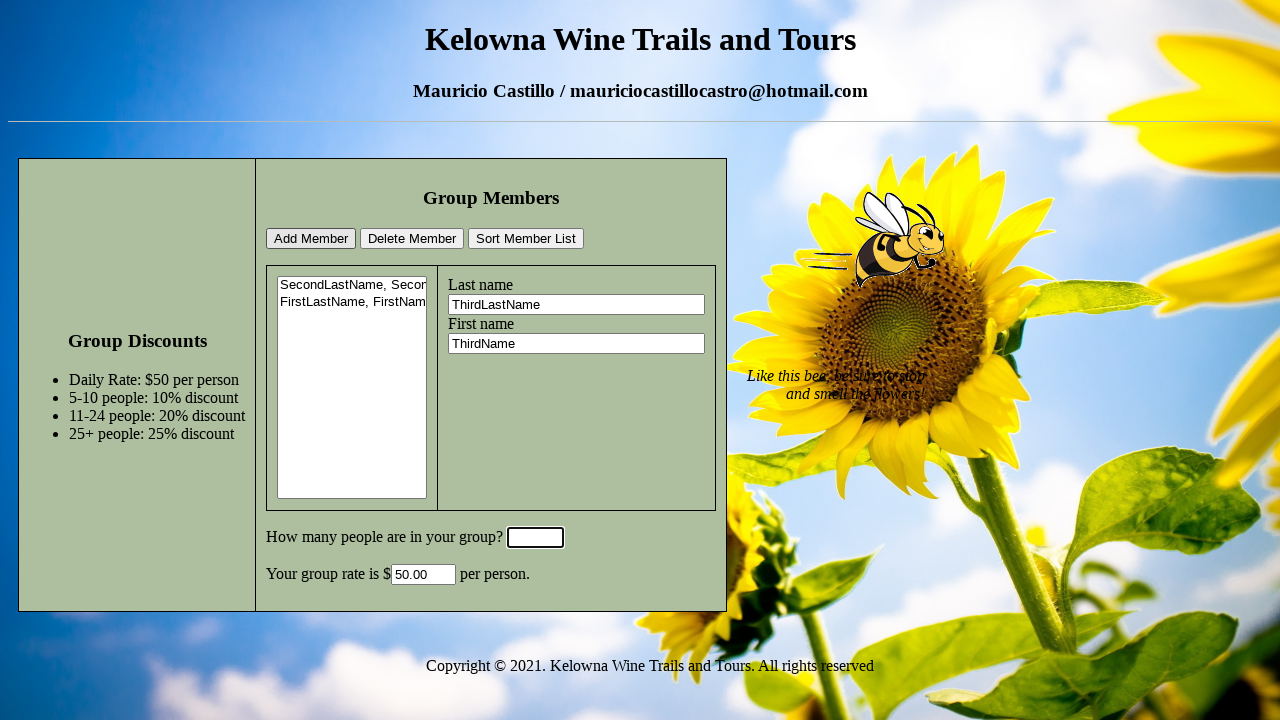

Set GroupSize to 20 on #GroupSize
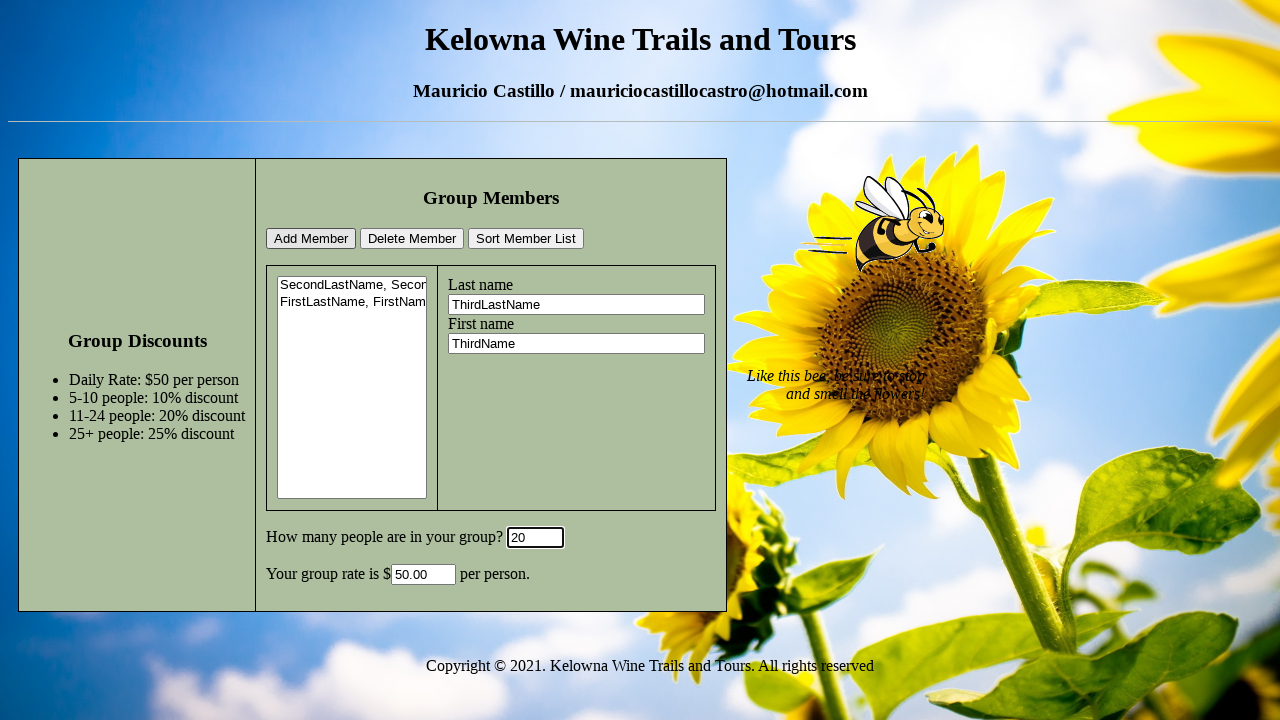

Clicked add member button to add third member at (311, 239) on #addMemberBtn
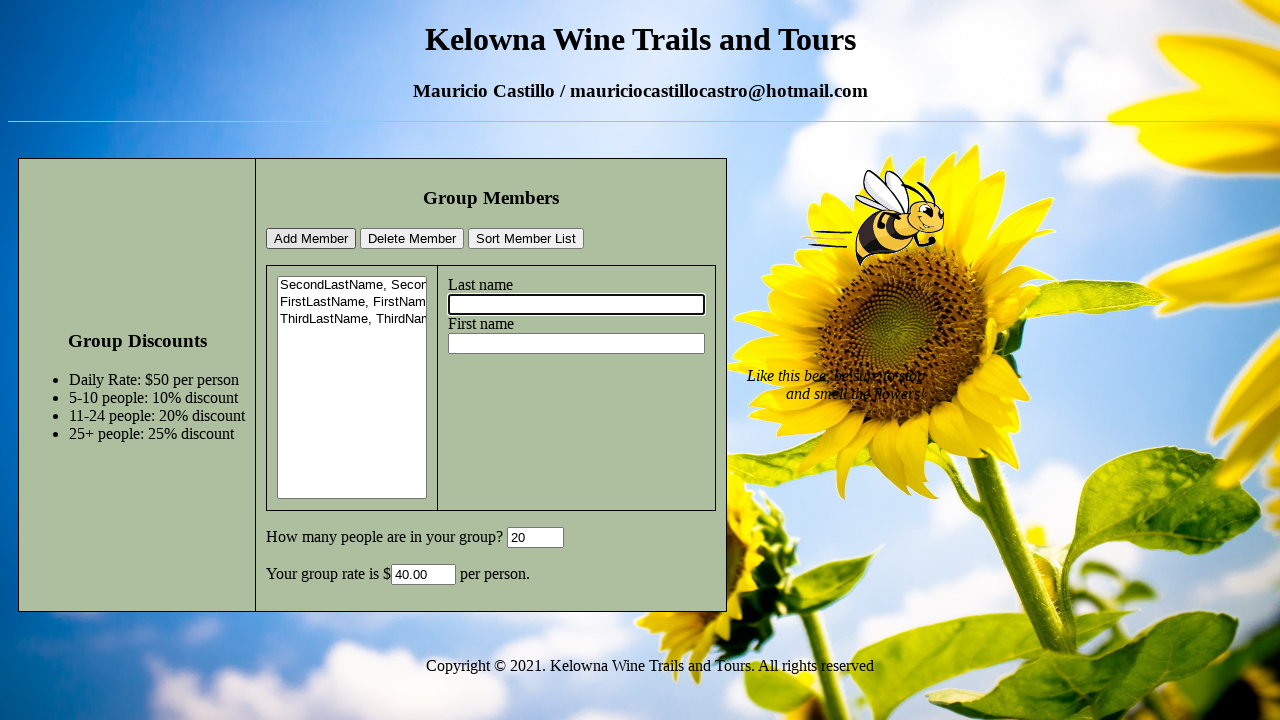

Clicked sort member list button at (526, 239) on #sortMemberListBtn
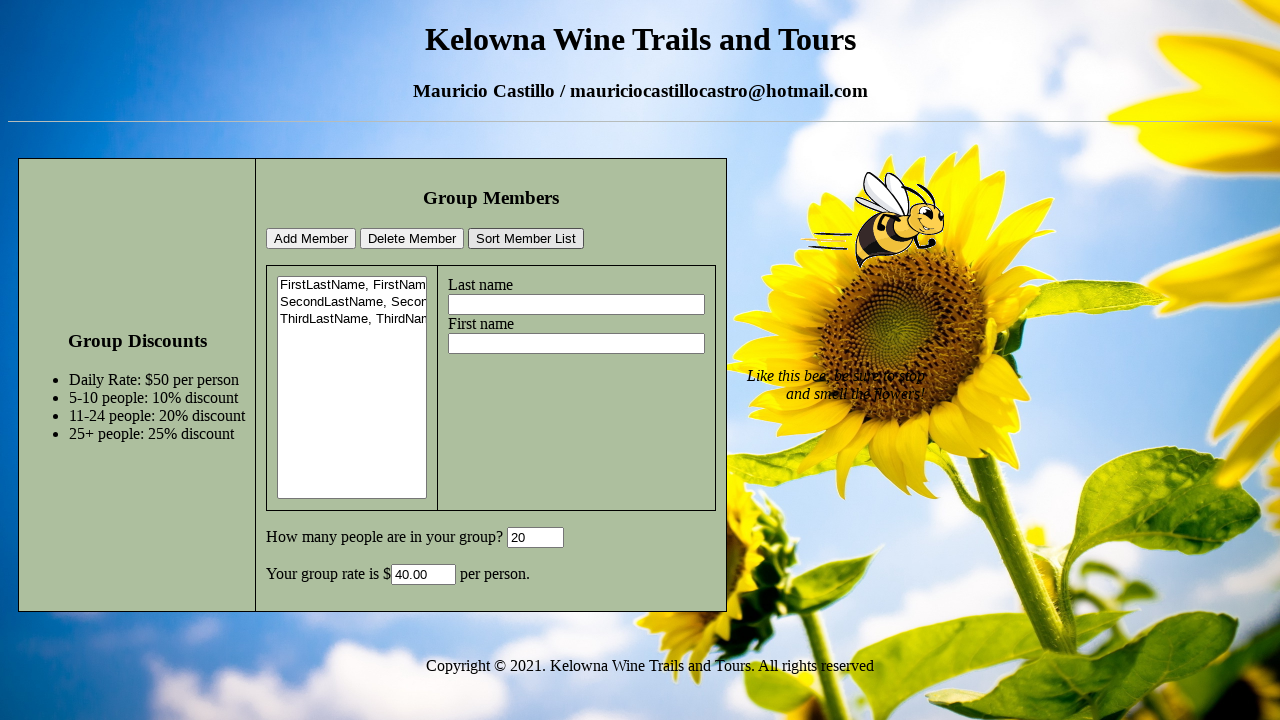

Selected first user from member list at (352, 286) on #members option:nth-child(1)
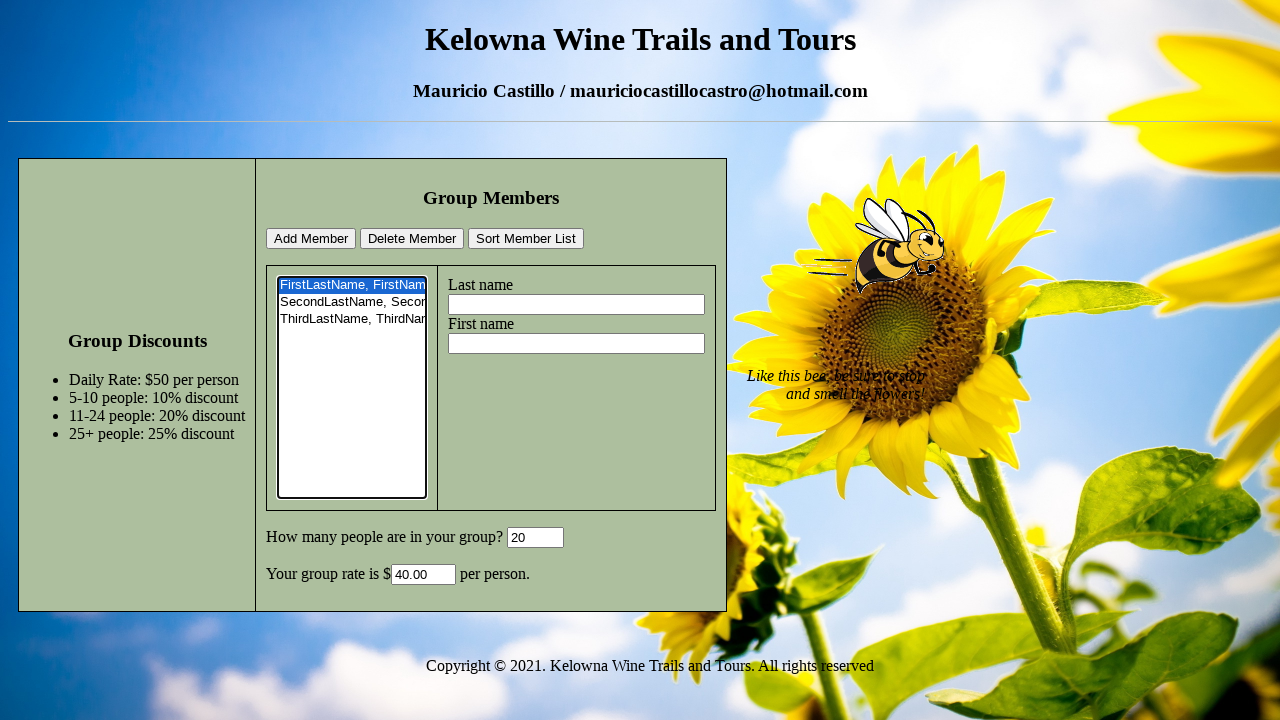

Clicked delete member button to remove first user at (412, 239) on #deleteMemberBtn
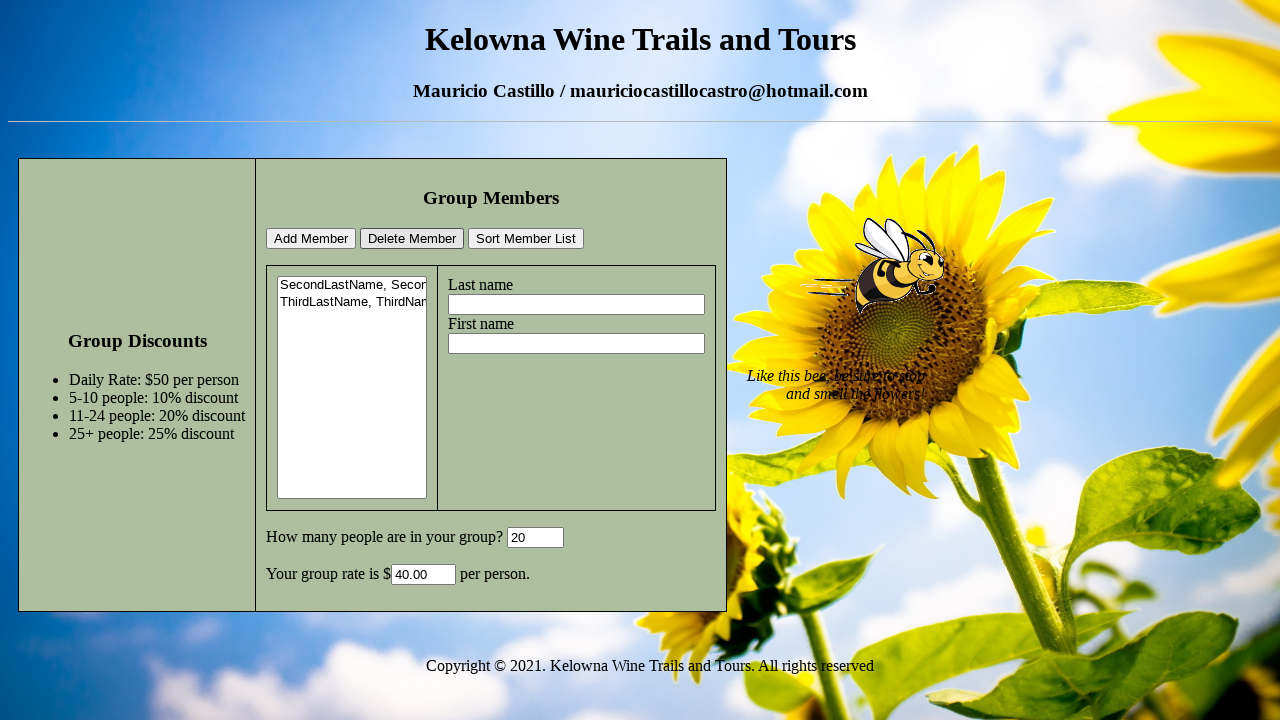

Verified second option exists in member list after deletion
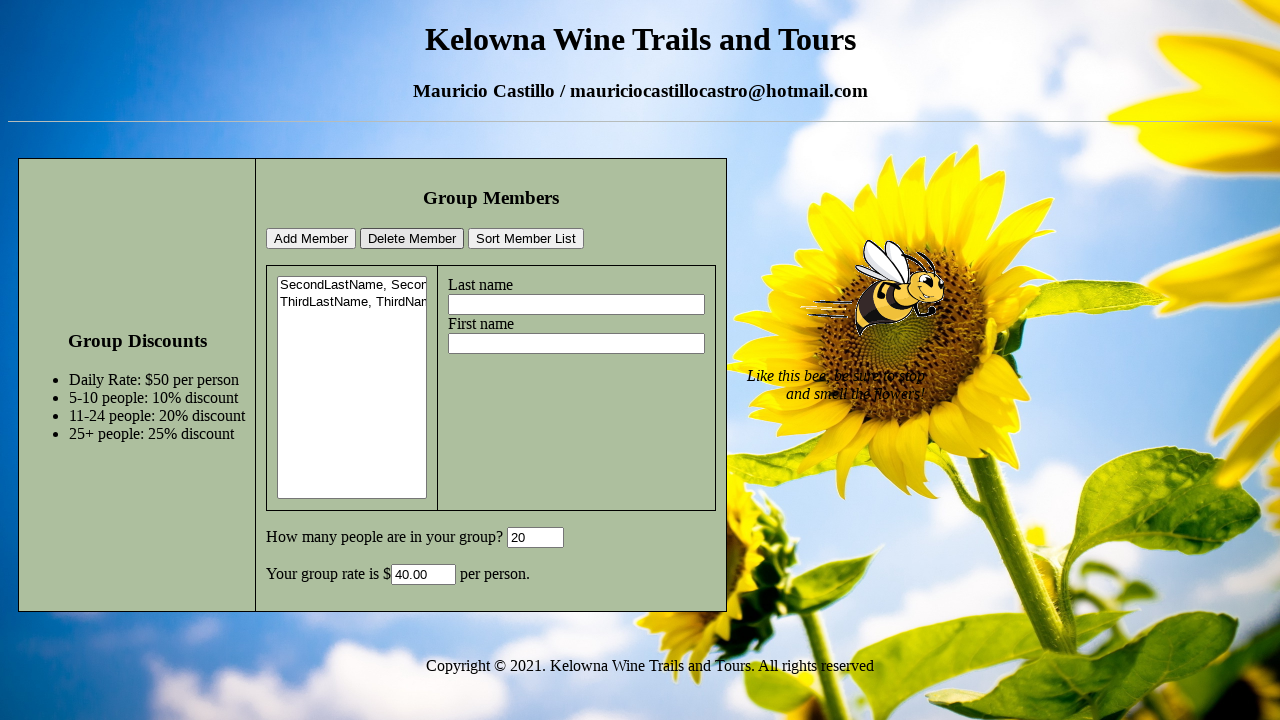

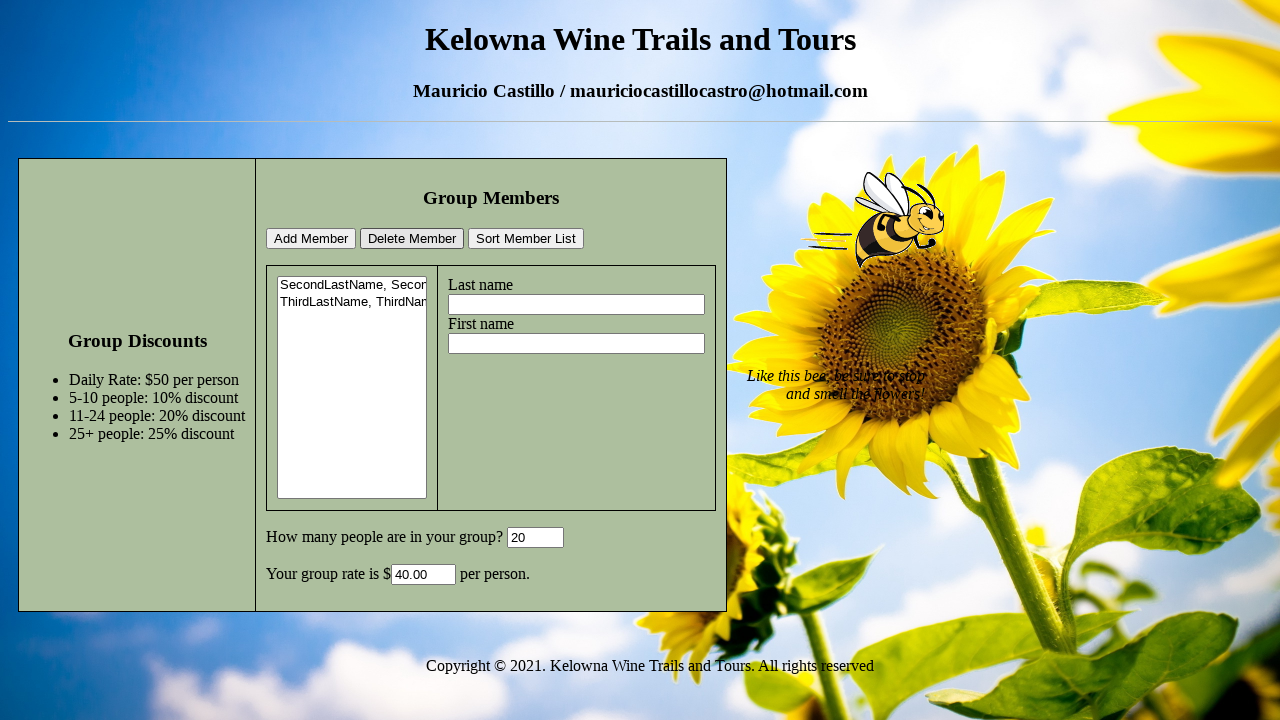